Tests table column sorting by clicking on the Age column header to toggle ascending/descending sort

Starting URL: https://www.lambdatest.com/selenium-playground/table-sort-search-demo

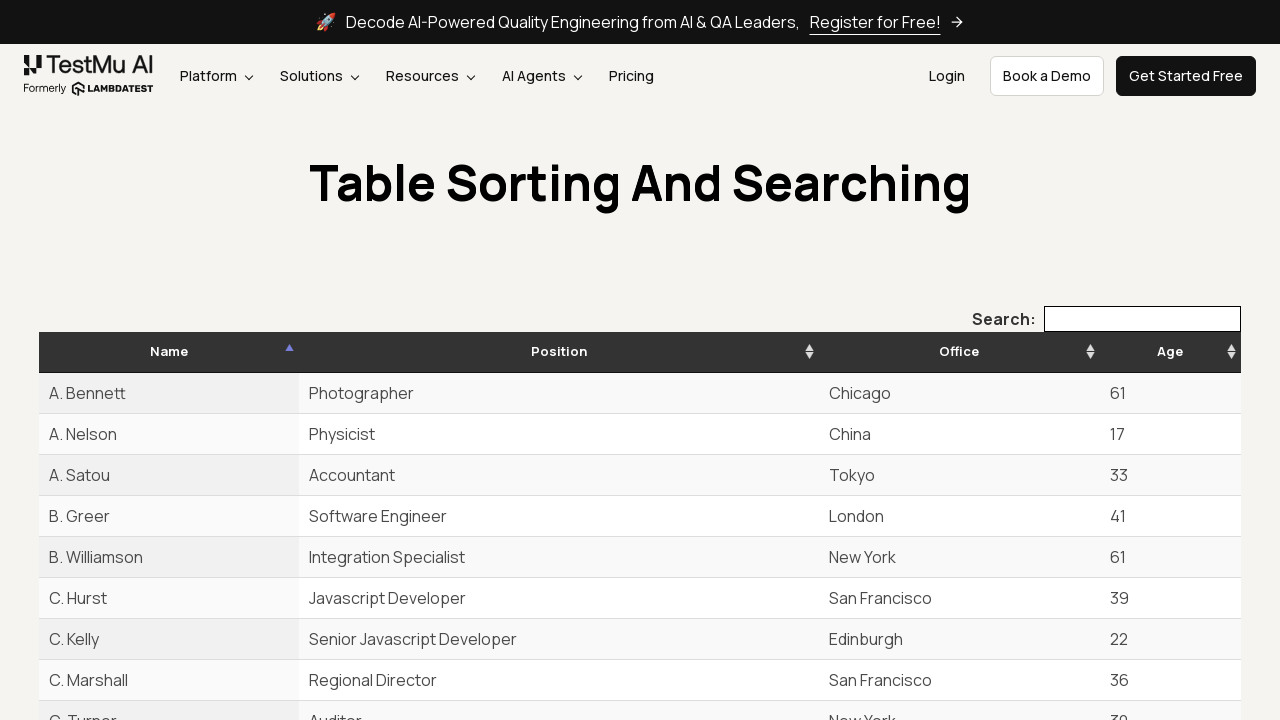

Navigated to LambdaTest table sort search demo page
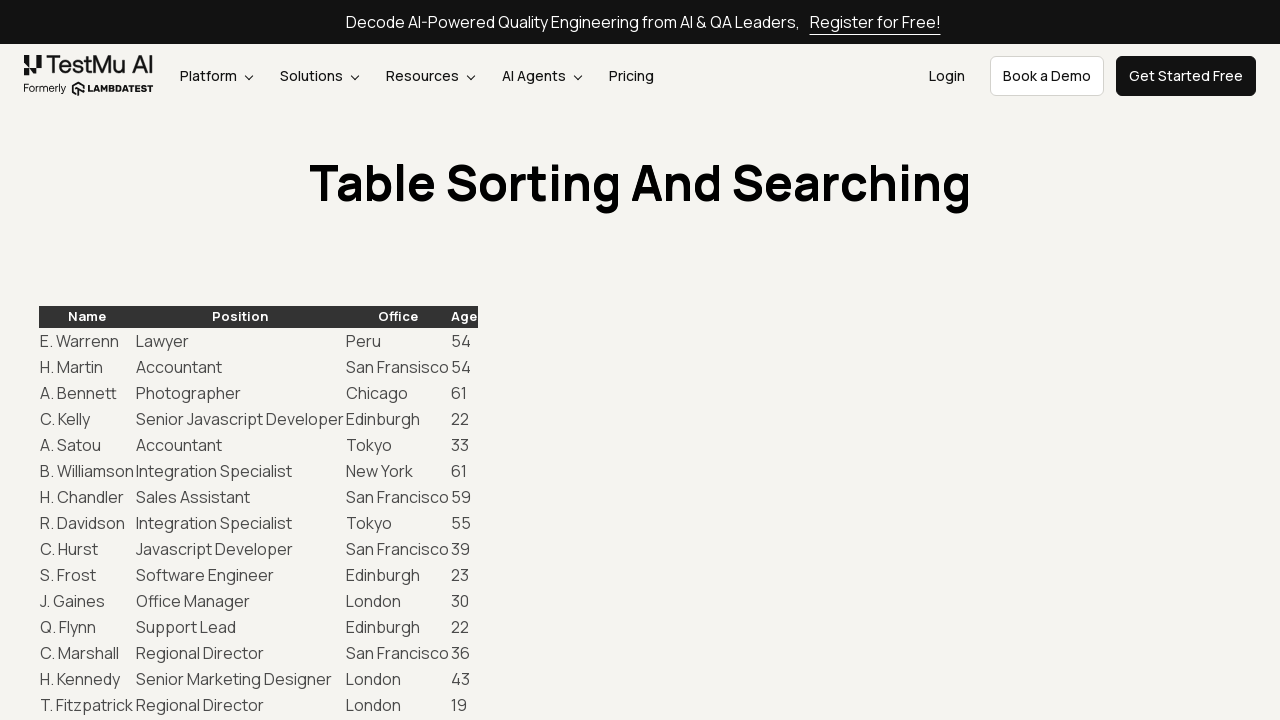

Clicked Age column header to sort ascending at (1170, 352) on [aria-label="Age: activate to sort column ascending"]
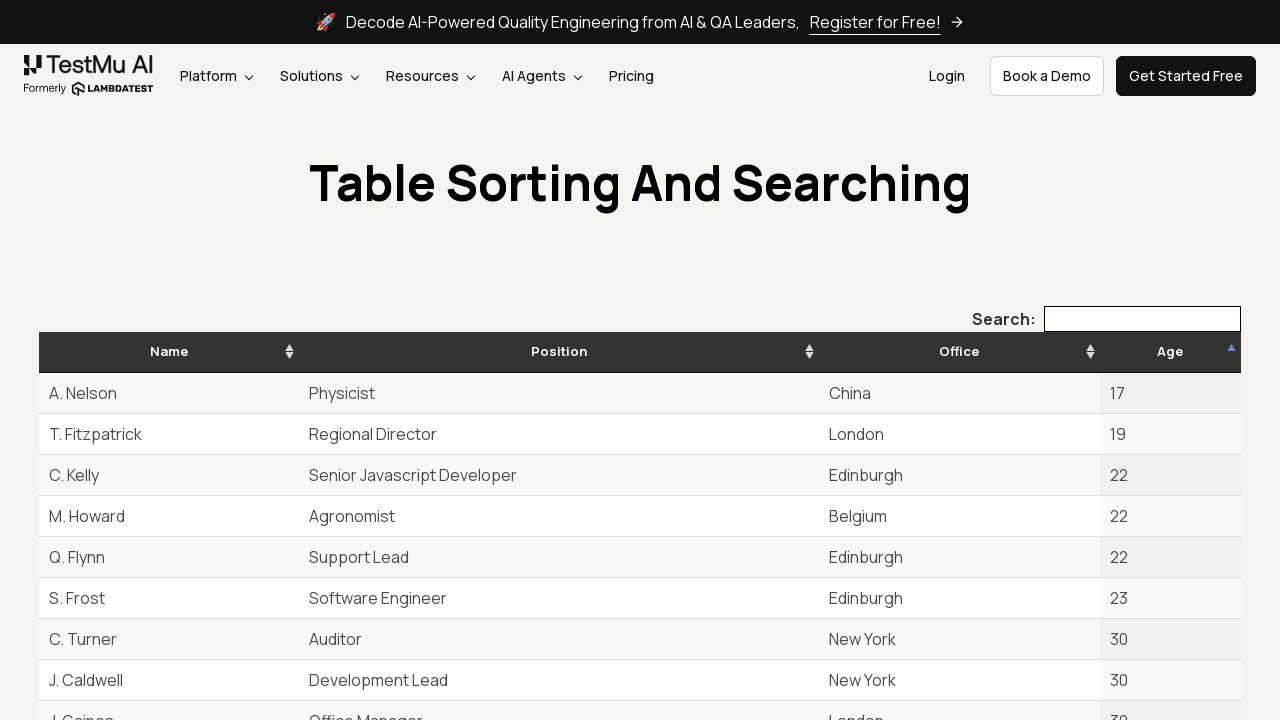

Age column sorted in ascending order - aria-label updated to descending
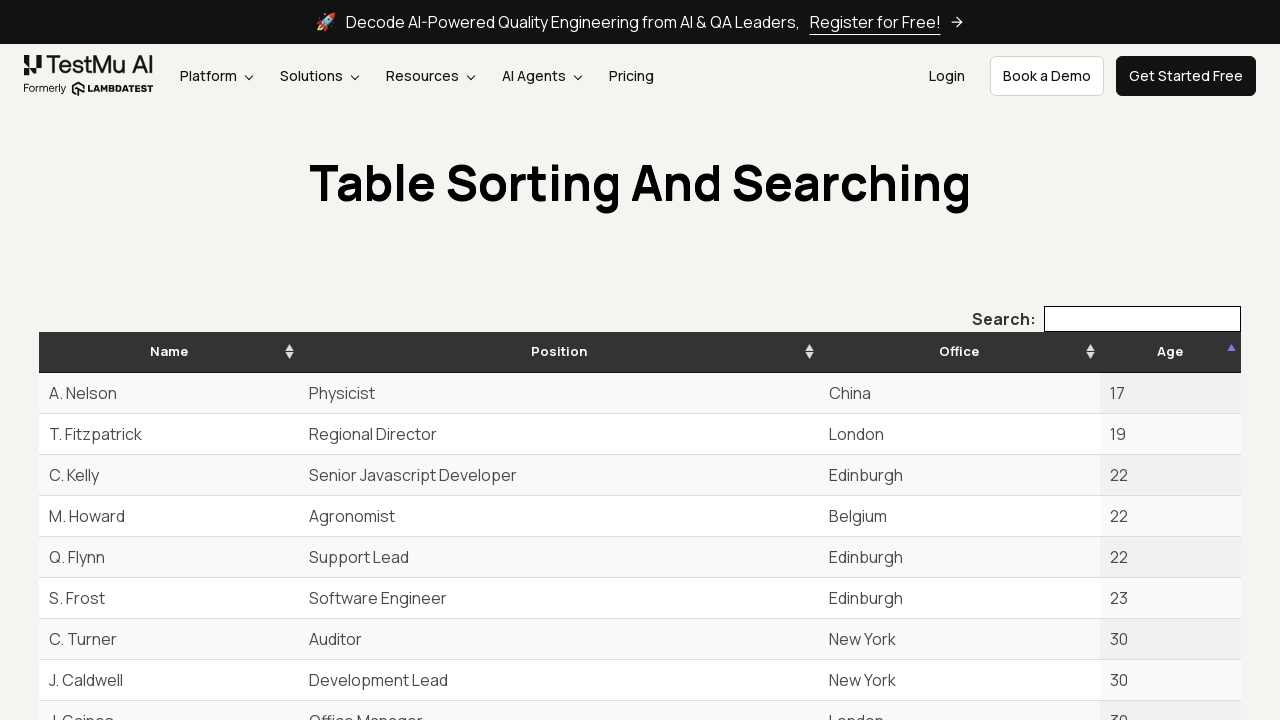

Clicked Age column header again to sort descending at (1170, 352) on [aria-label="Age: activate to sort column descending"]
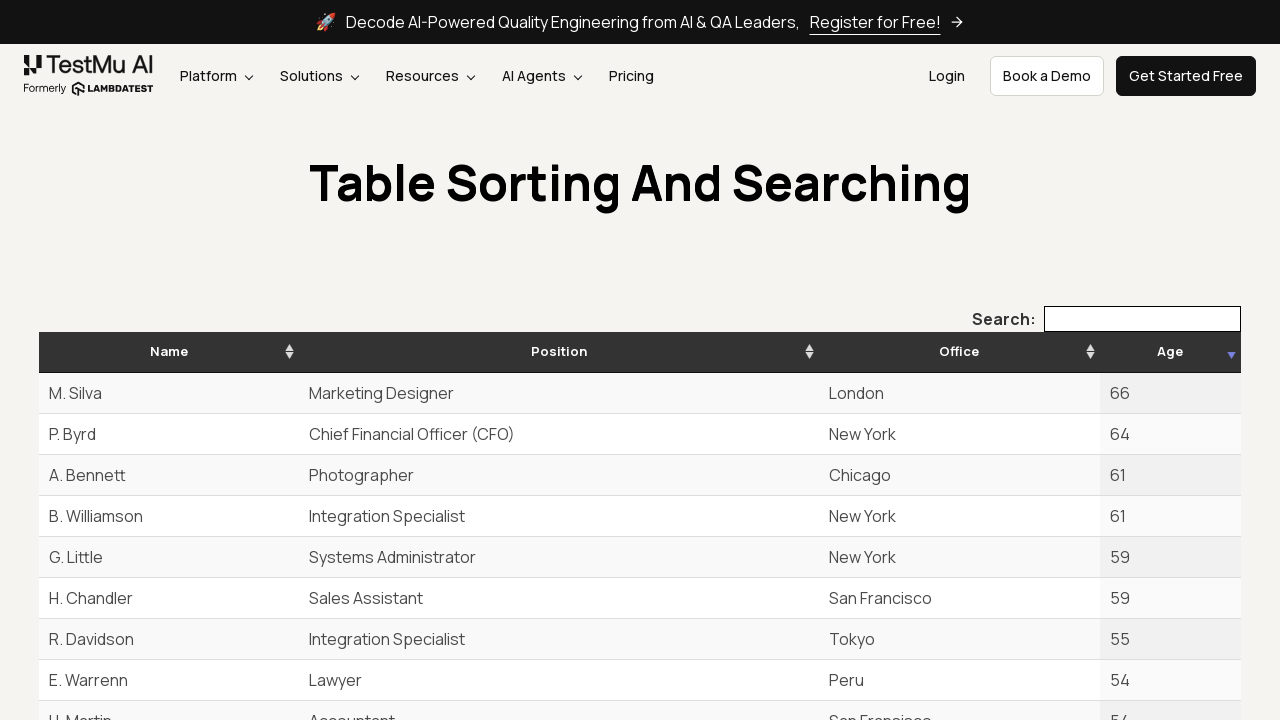

Age column sorted in descending order - aria-label updated back to ascending
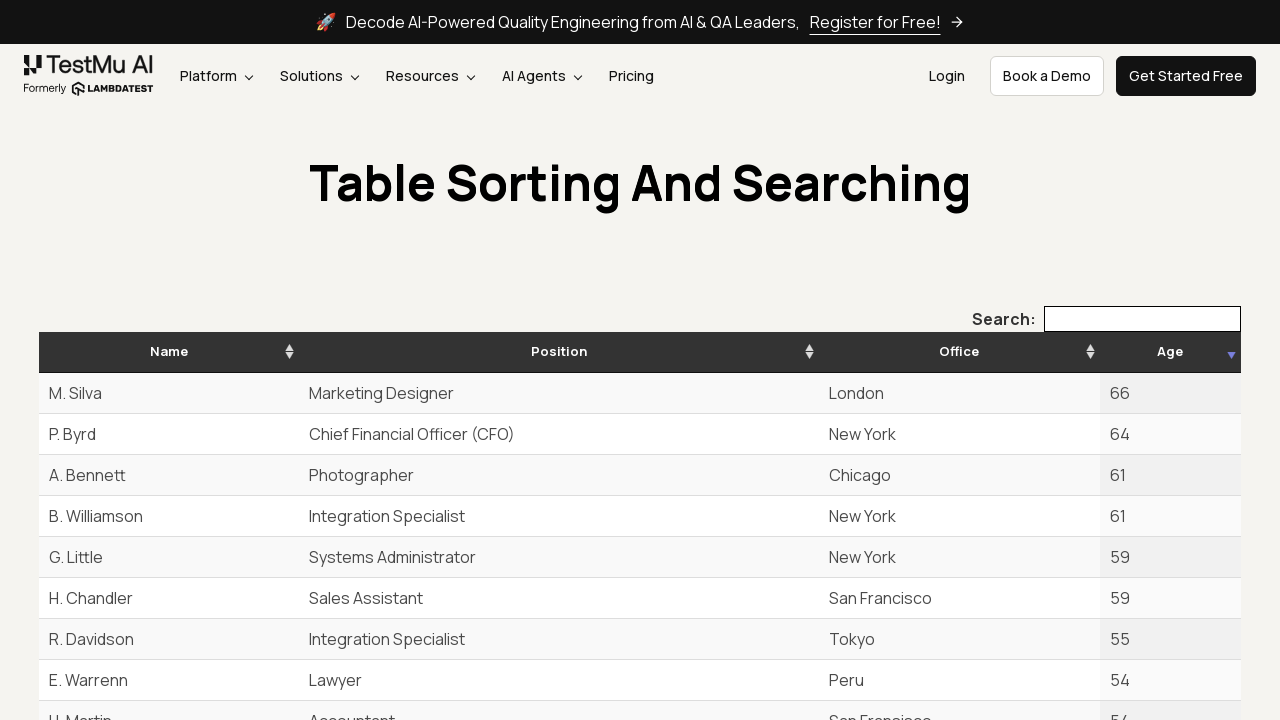

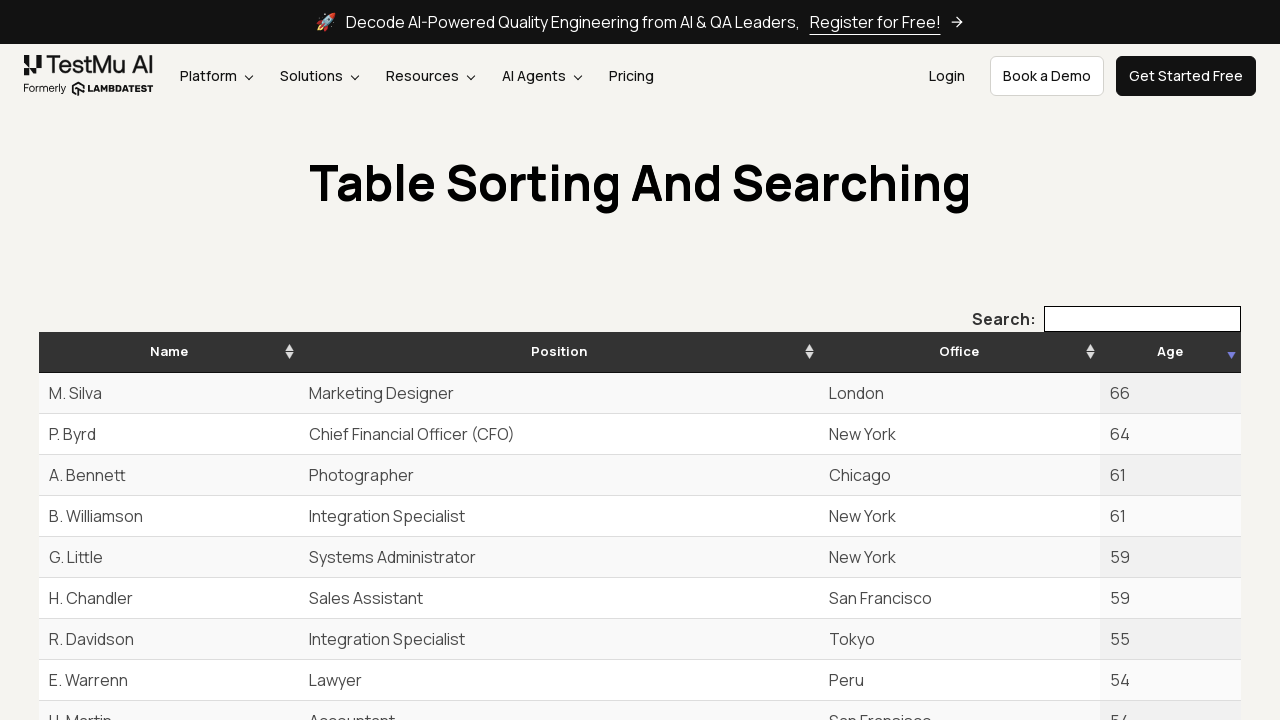